Verifies Senior Citizen checkbox is initially unchecked, then clicks to select it and verifies it becomes checked

Starting URL: https://rahulshettyacademy.com/dropdownsPractise/

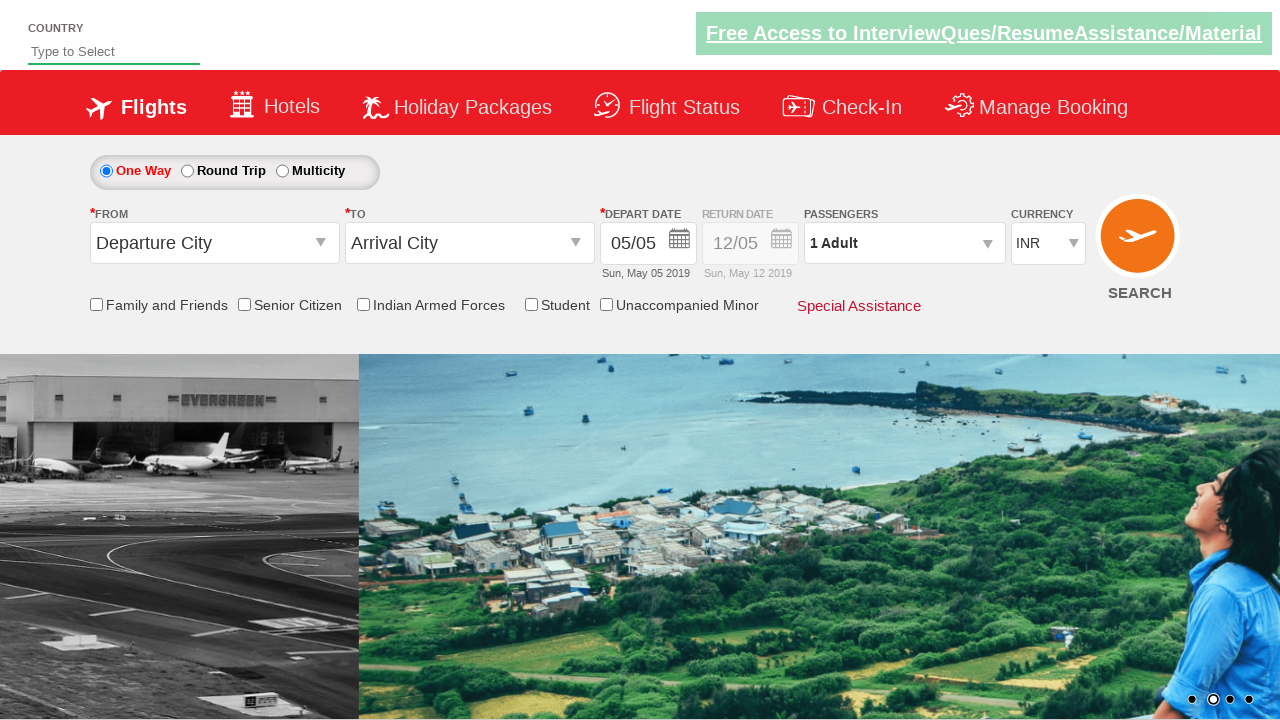

Navigated to dropdown practice page
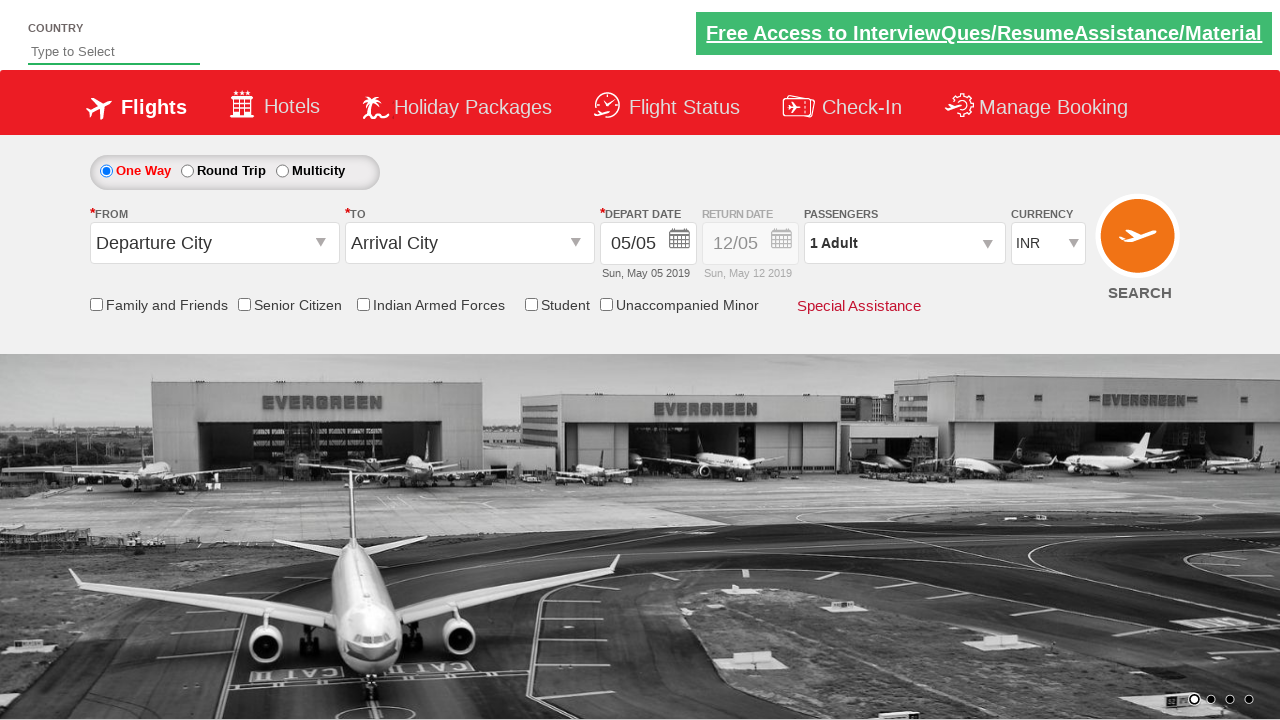

Located Senior Citizen checkbox element
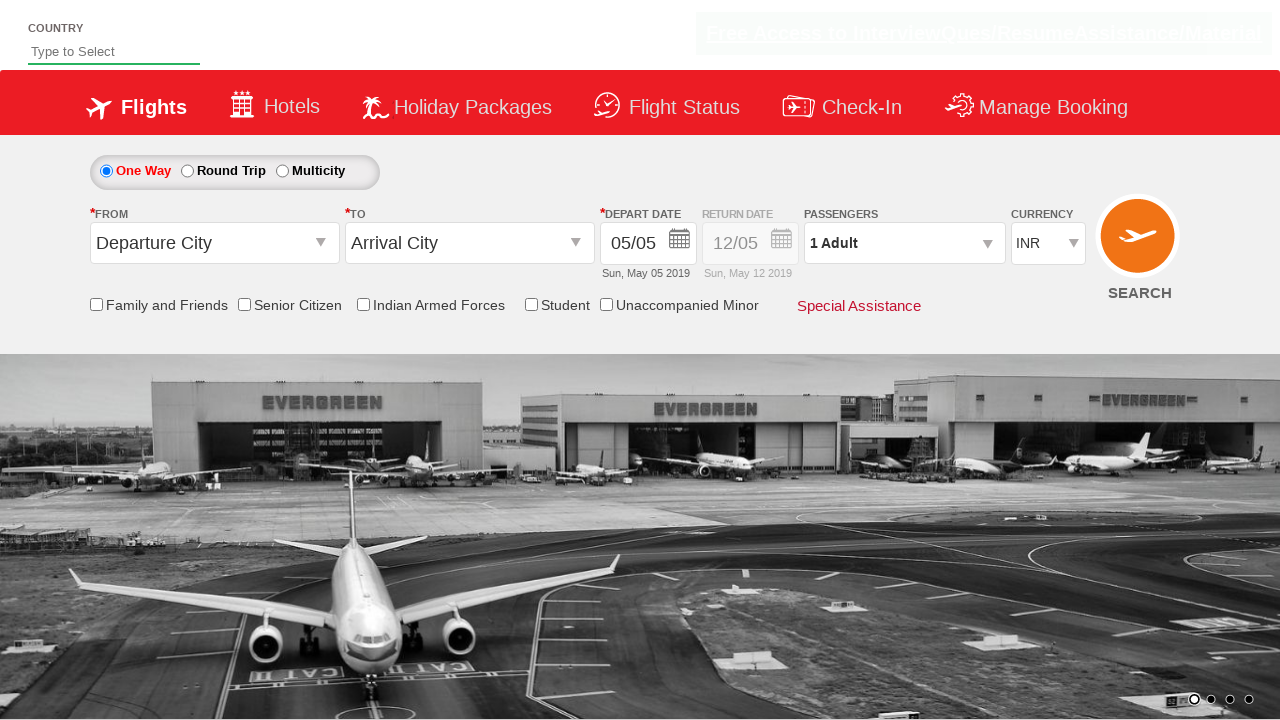

Verified Senior Citizen checkbox is initially unchecked
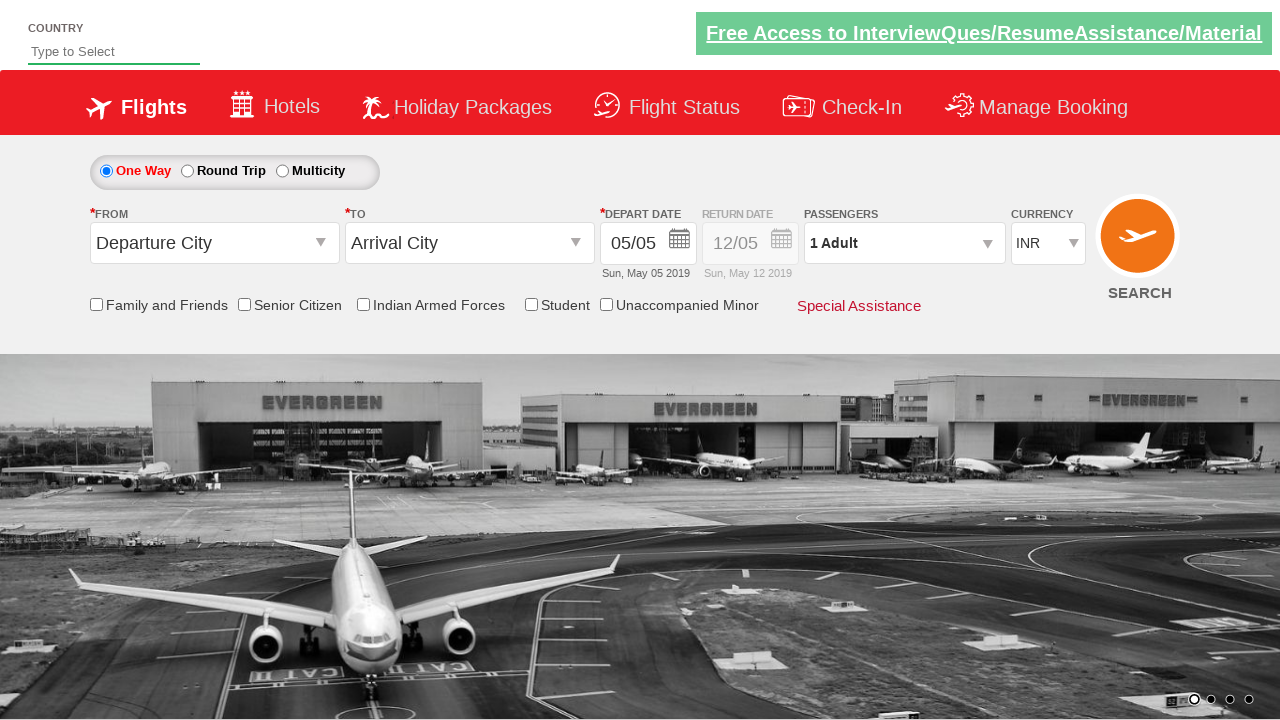

Clicked Senior Citizen checkbox to select it at (244, 304) on [id*='SeniorCitizenDiscount']
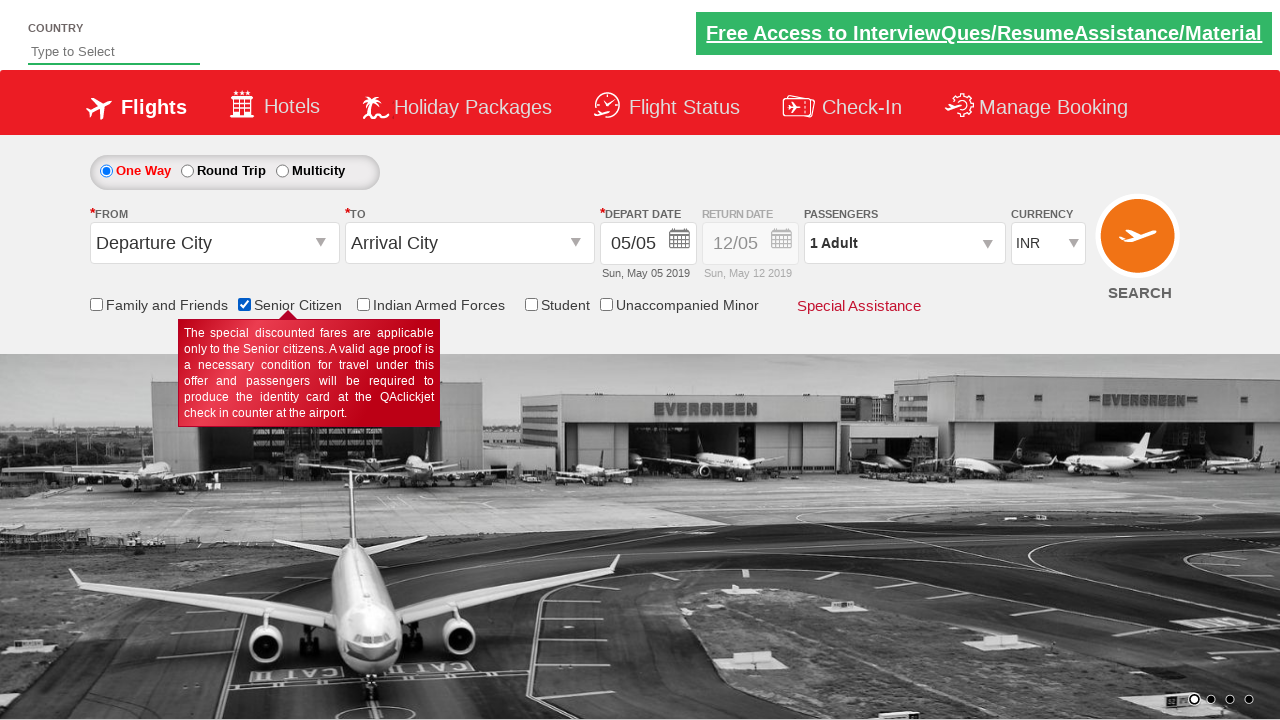

Verified Senior Citizen checkbox is now checked
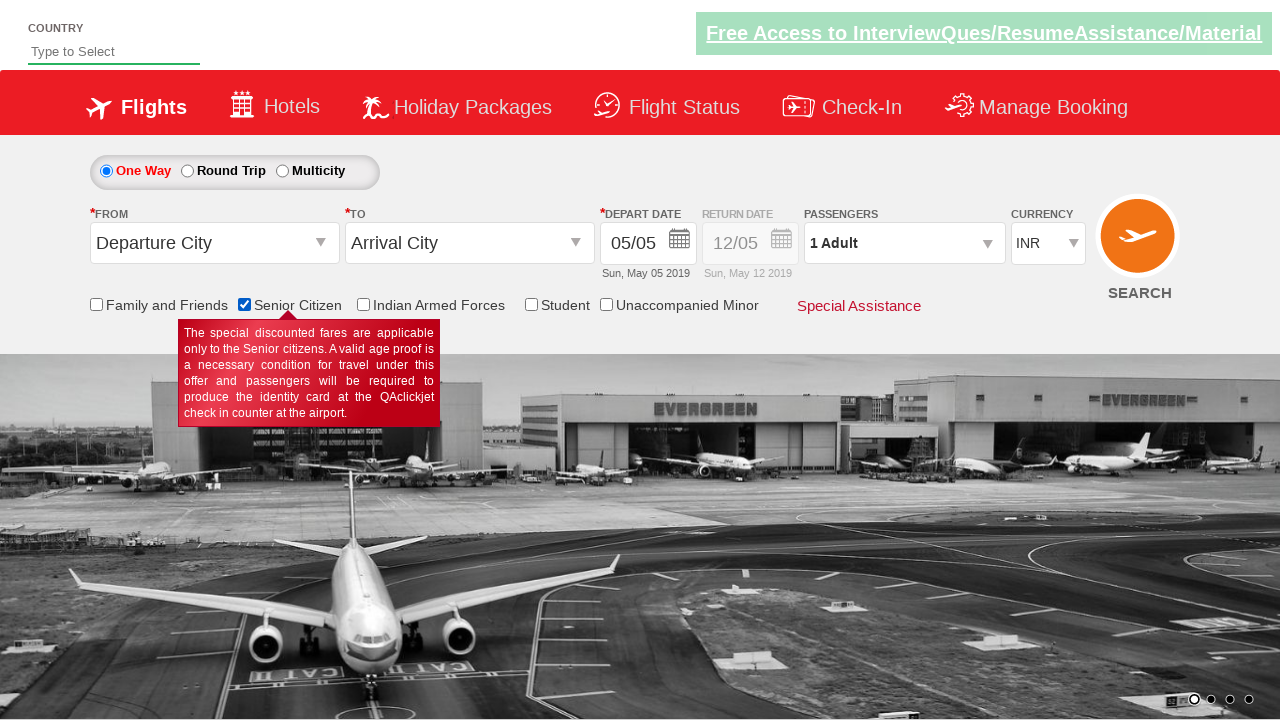

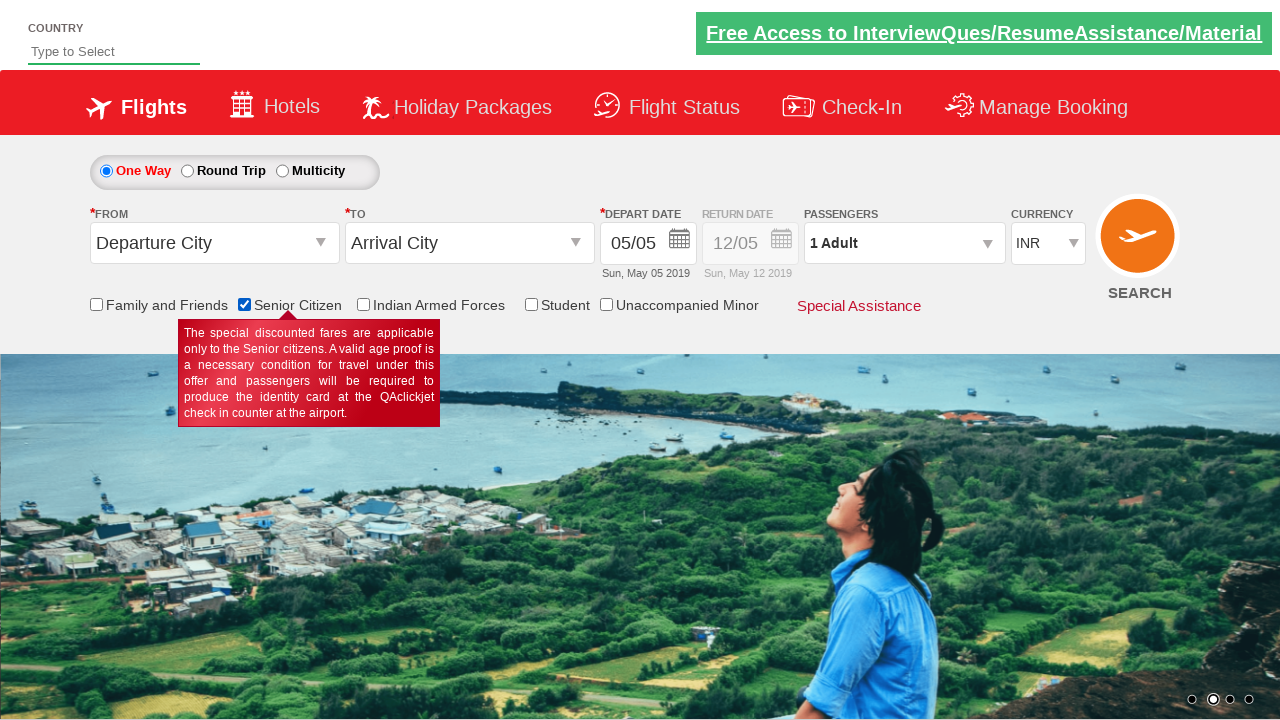